Tests JavaScript alert popup handling by clicking a button that triggers an alert and then accepting/dismissing the alert dialog

Starting URL: https://demoqa.com/alerts

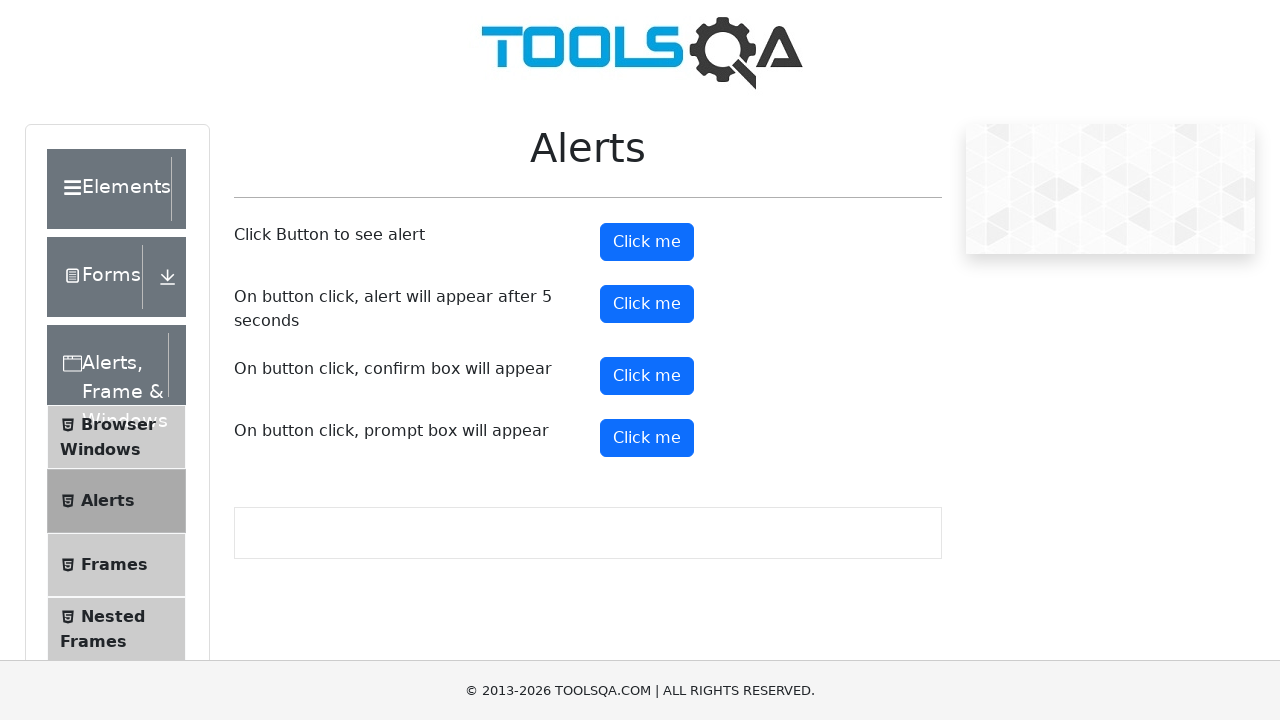

Set up dialog handler to accept alerts
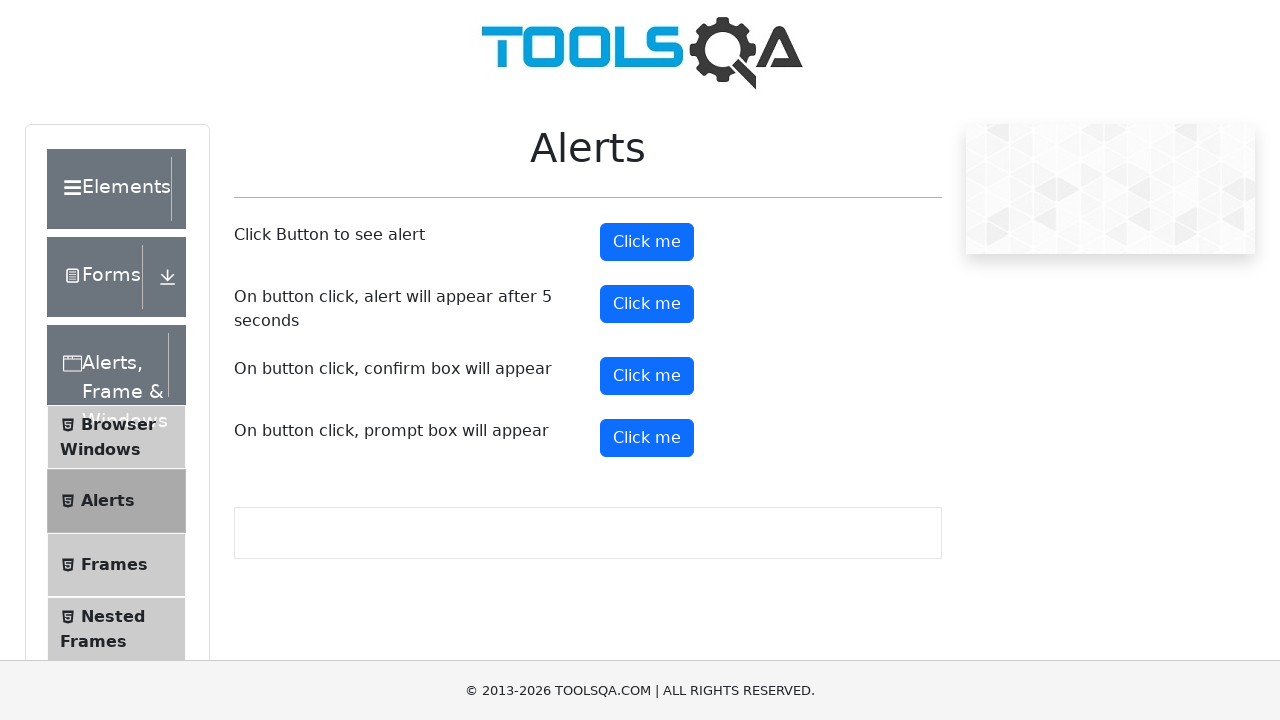

Clicked button to trigger alert popup at (647, 242) on #alertButton
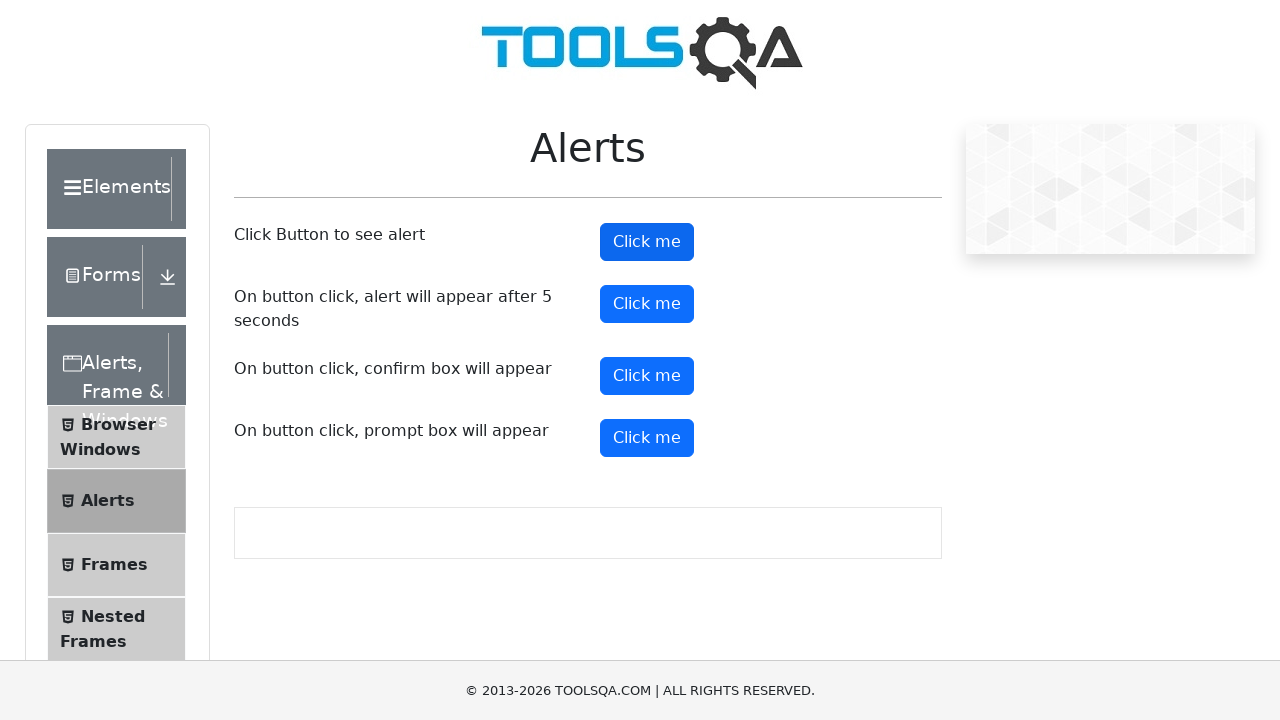

Waited 500ms for alert dialog to be handled
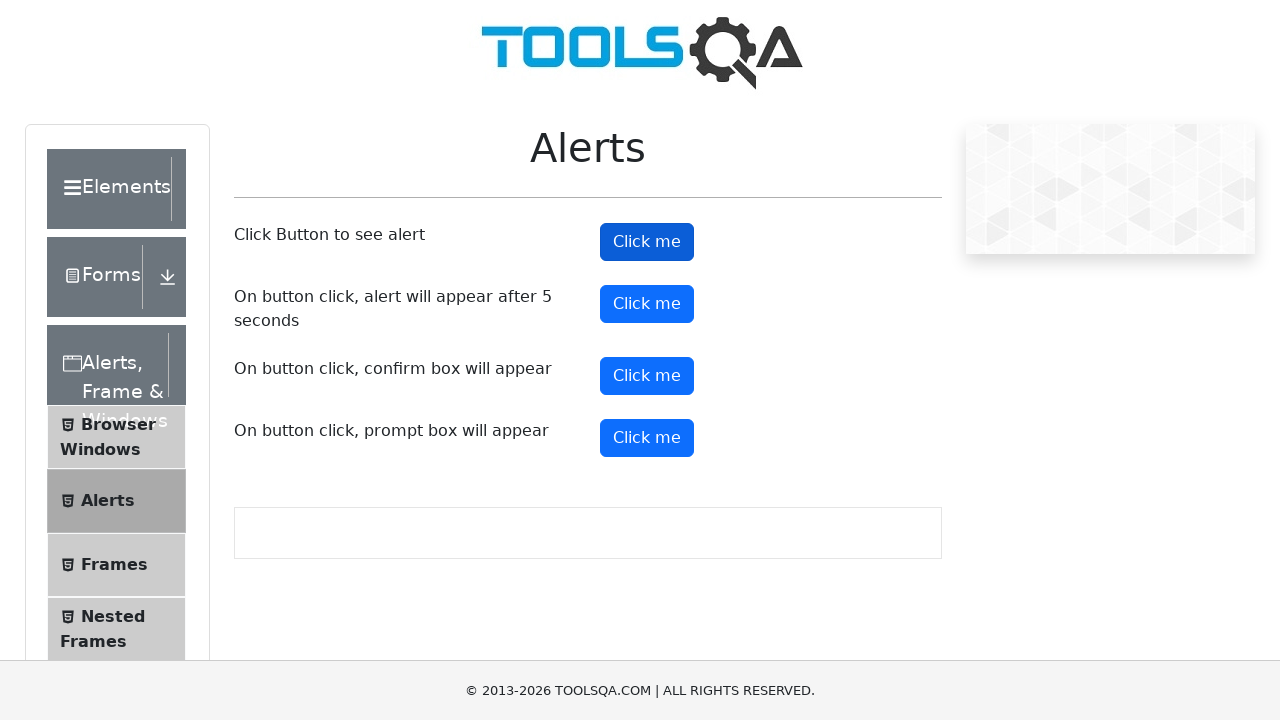

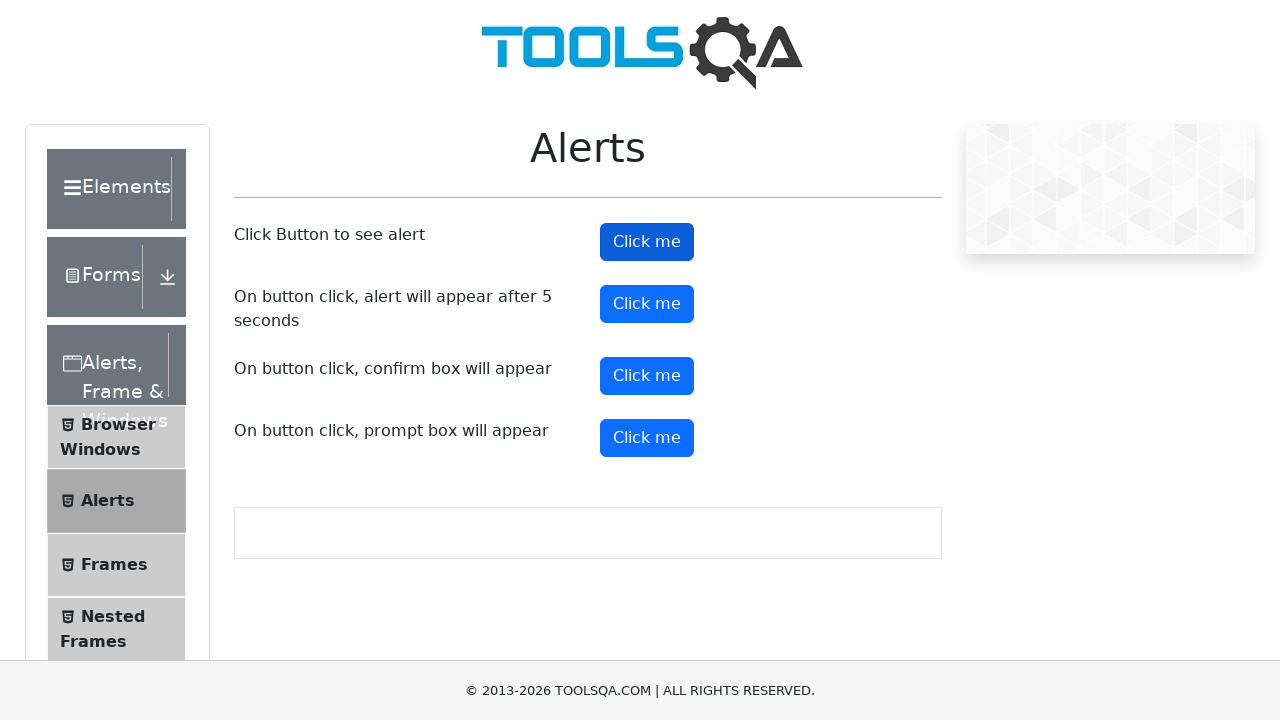